Tests handling of JavaScript confirm popup by switching to an iframe, clicking a button to trigger the alert, and accepting or dismissing it based on the message

Starting URL: http://www.w3schools.com/js/tryit.asp?filename=tryjs_confirm

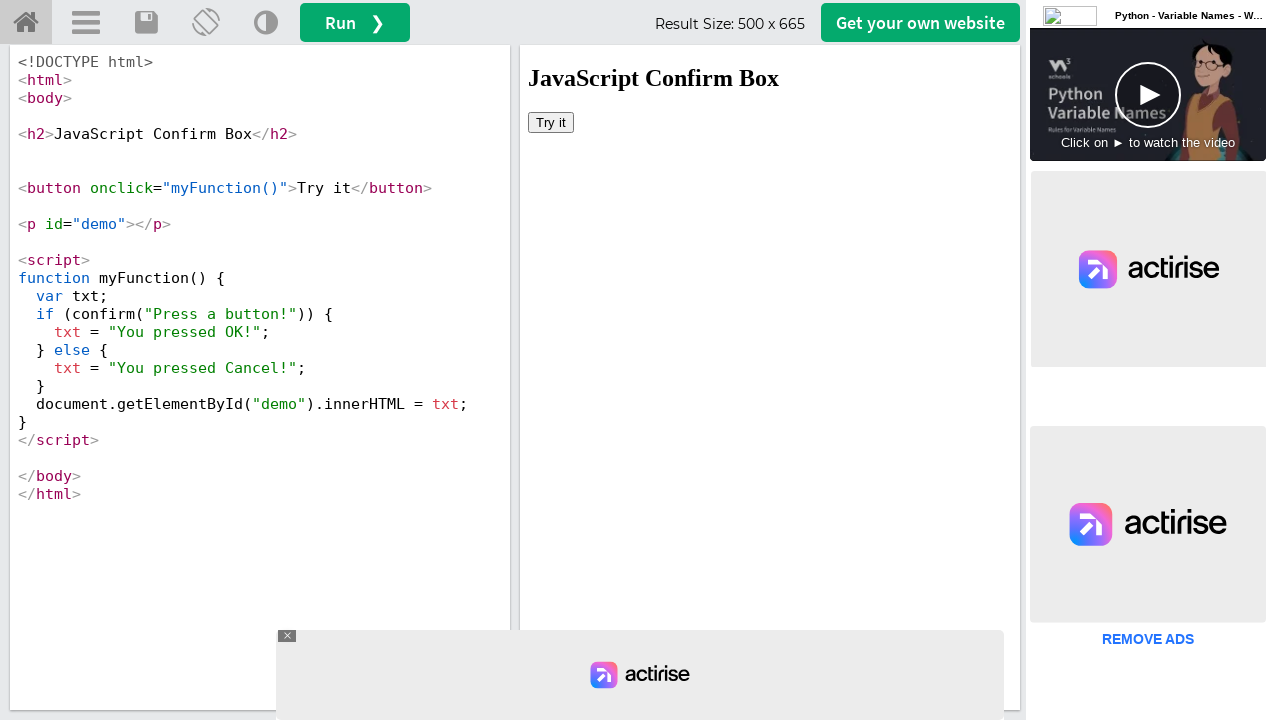

Located iframe with ID 'iframeResult' containing the JavaScript confirm test
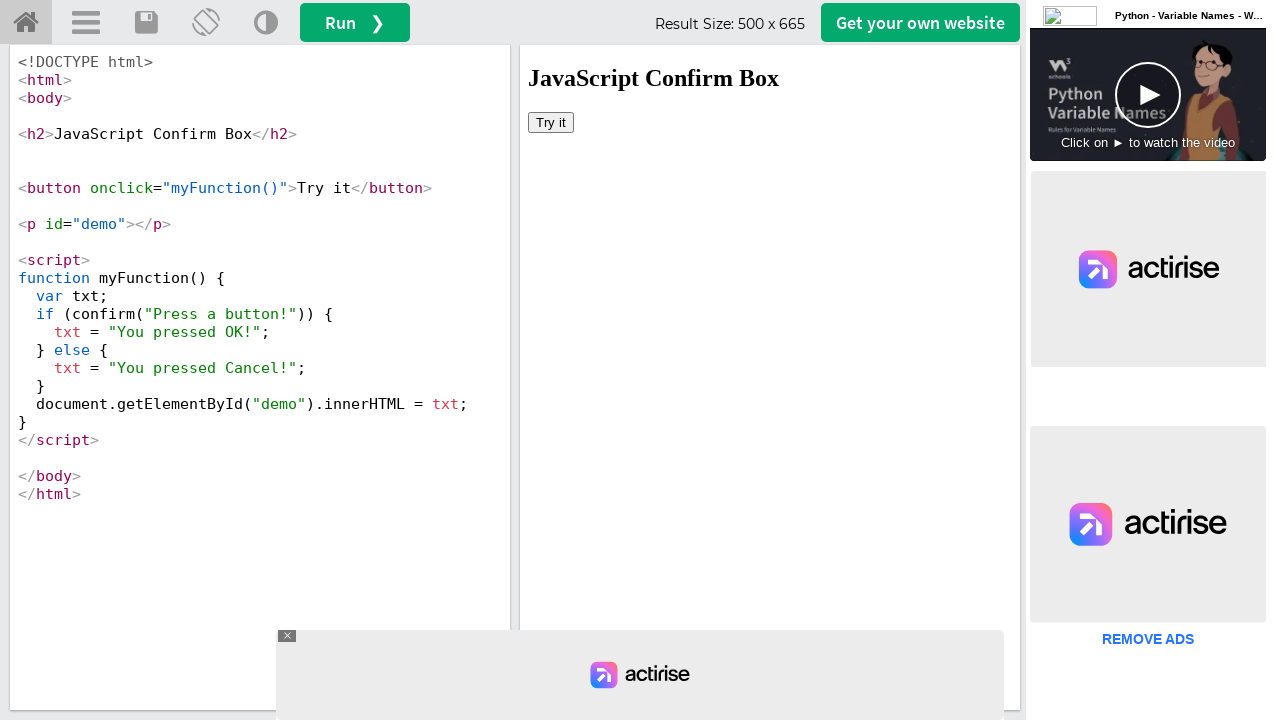

Clicked button in iframe to trigger JavaScript confirm popup at (551, 122) on #iframeResult >> internal:control=enter-frame >> xpath=/html/body/button
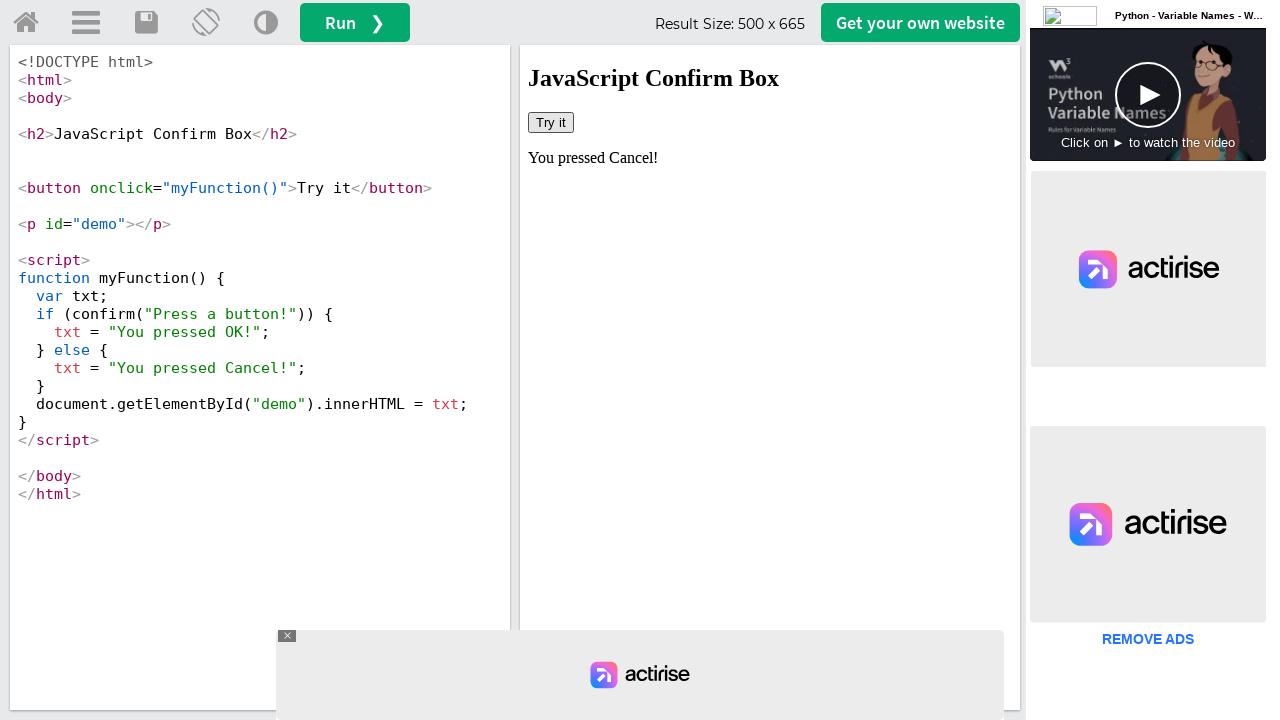

Set up dialog handler to accept confirm popup with expected message 'Press a button!' or dismiss otherwise
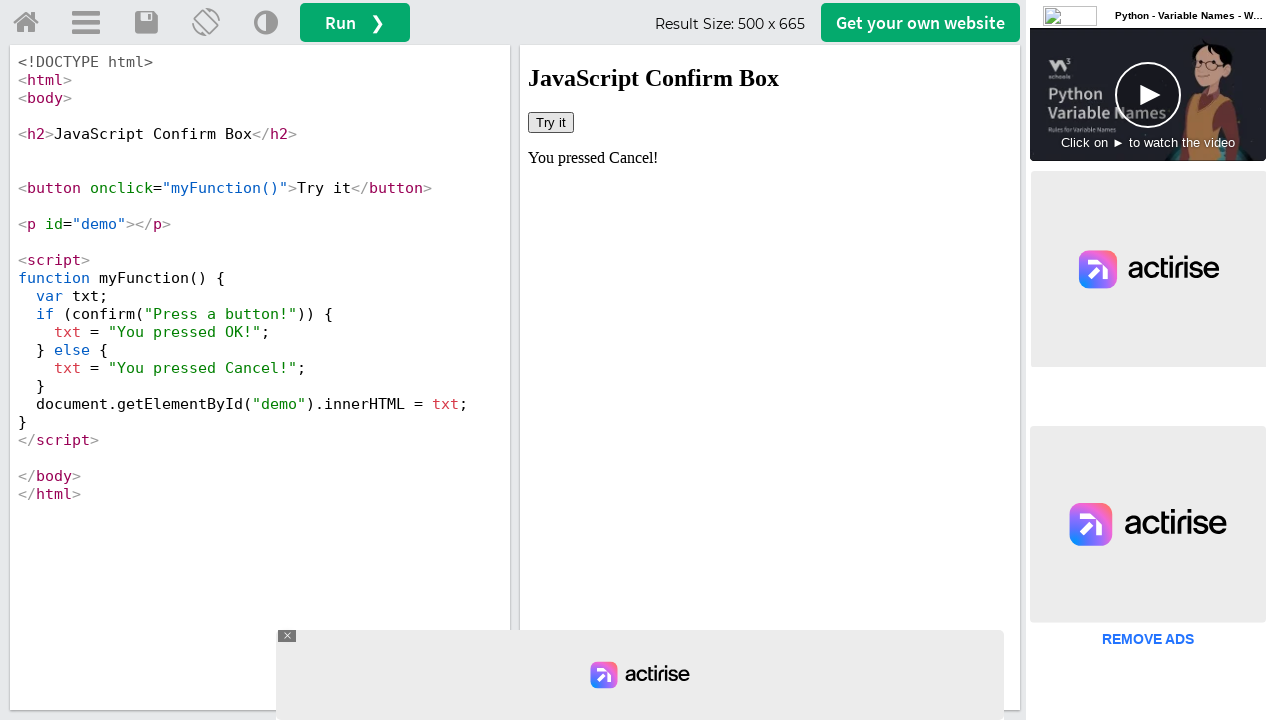

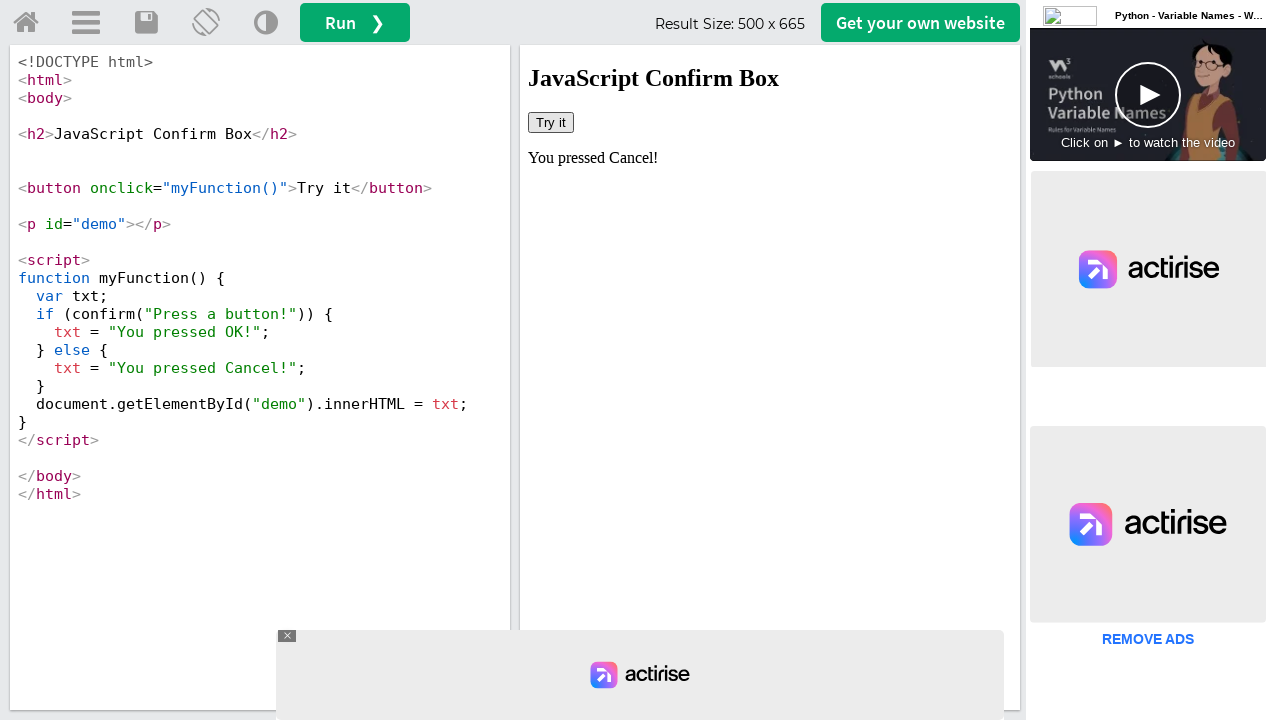